Tests progress bar functionality by clicking start and waiting for the reset button to appear after the progress completes

Starting URL: https://demoqa.com/progress-bar

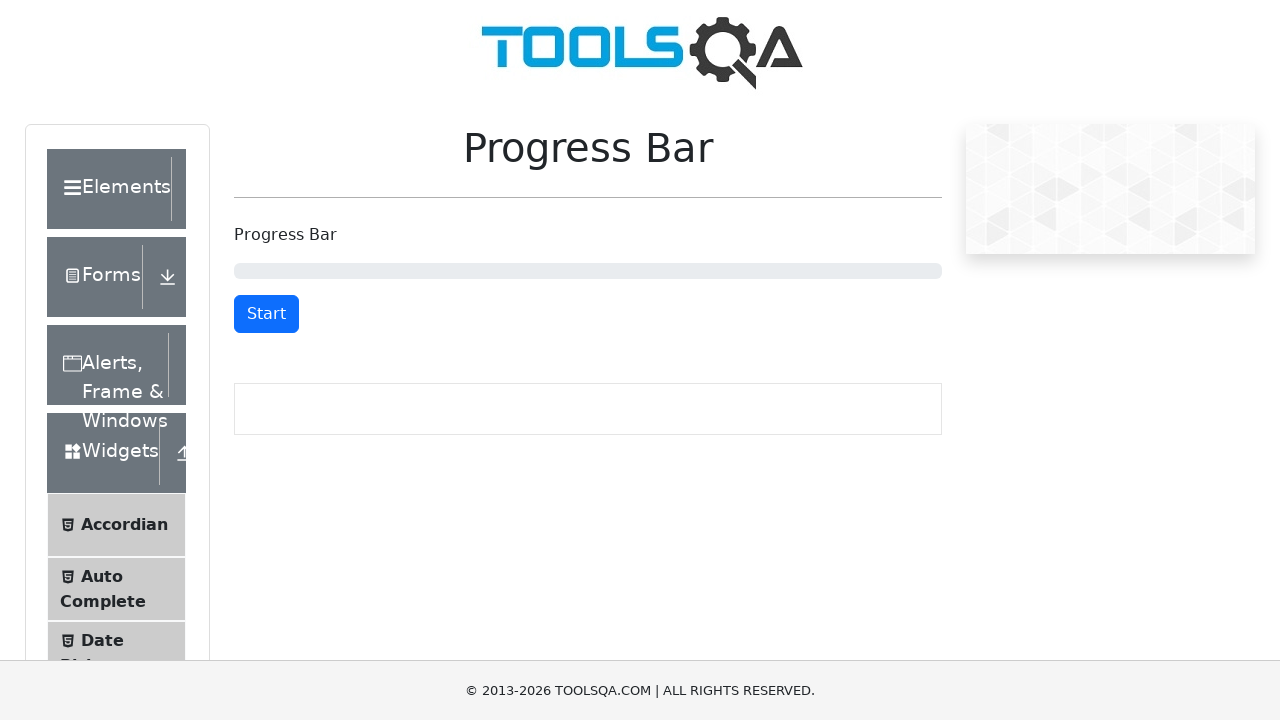

Navigated to progress bar demo page
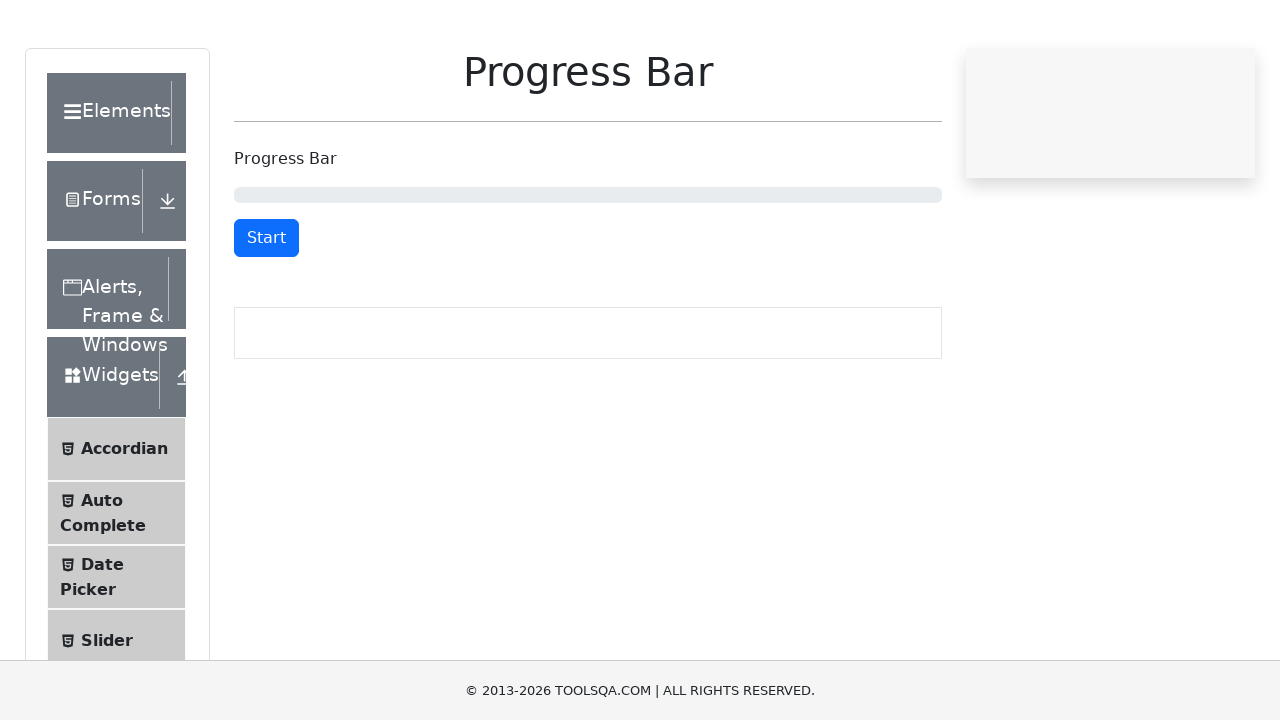

Clicked start button to begin progress bar at (266, 314) on button#startStopButton
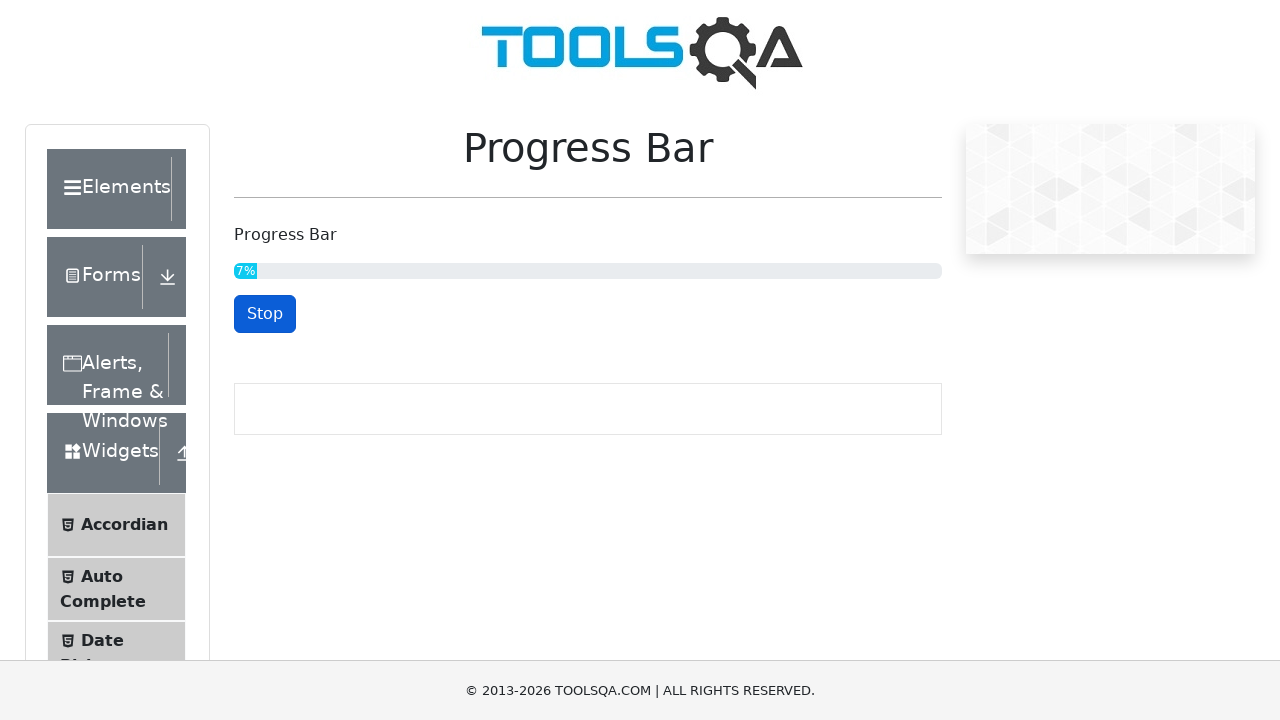

Progress bar completed and reset button appeared
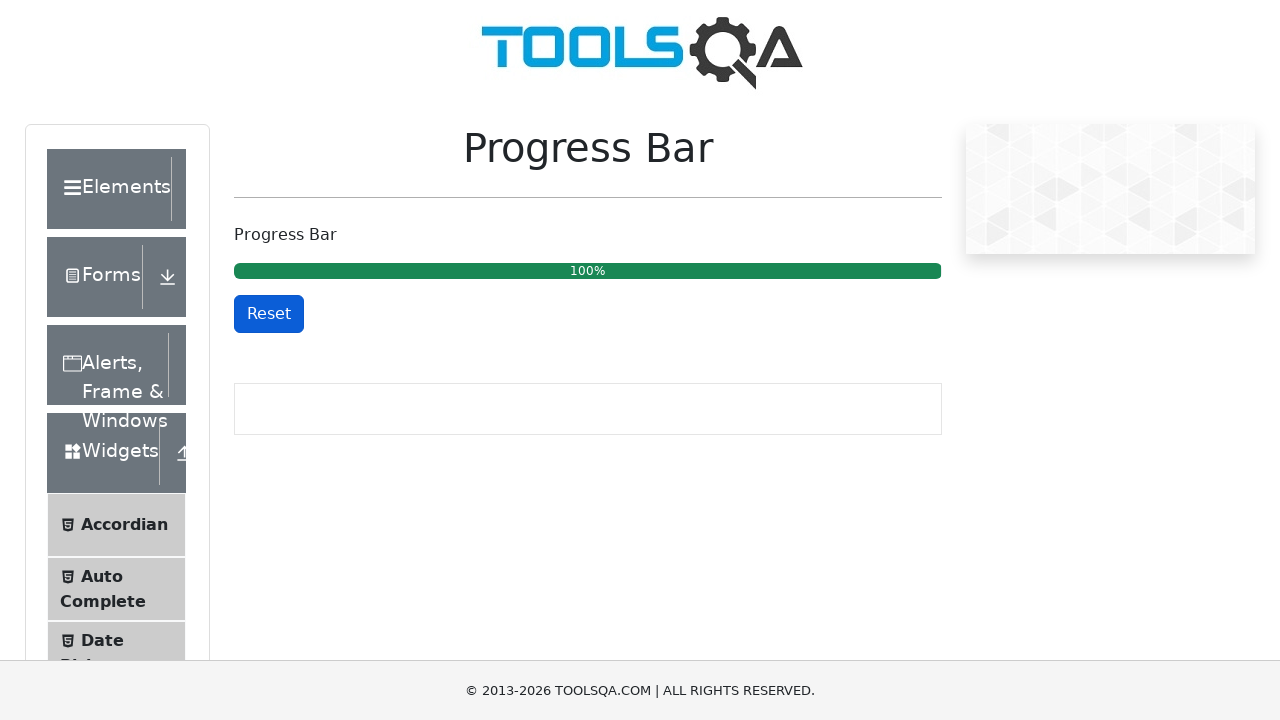

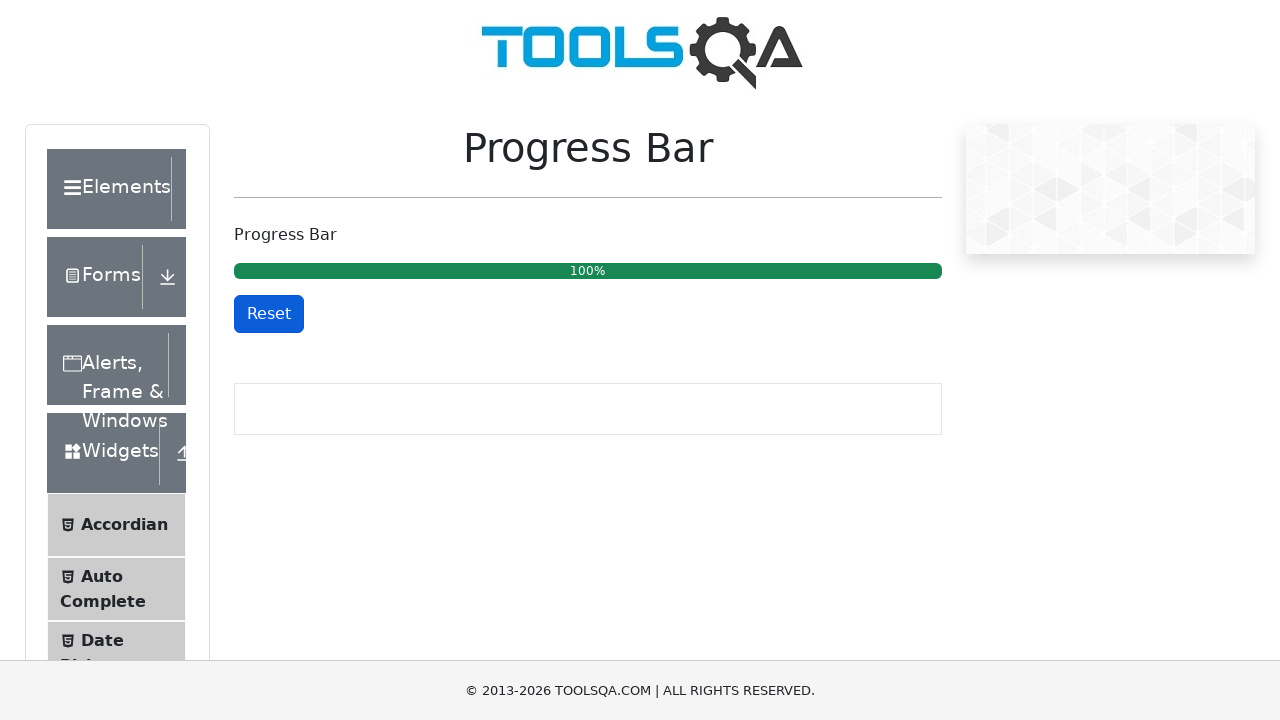